Tests dropdown selection by visible text, selecting Option 2 from the Simple dropdown

Starting URL: https://testcenter.techproeducation.com/index.php?page=dropdown

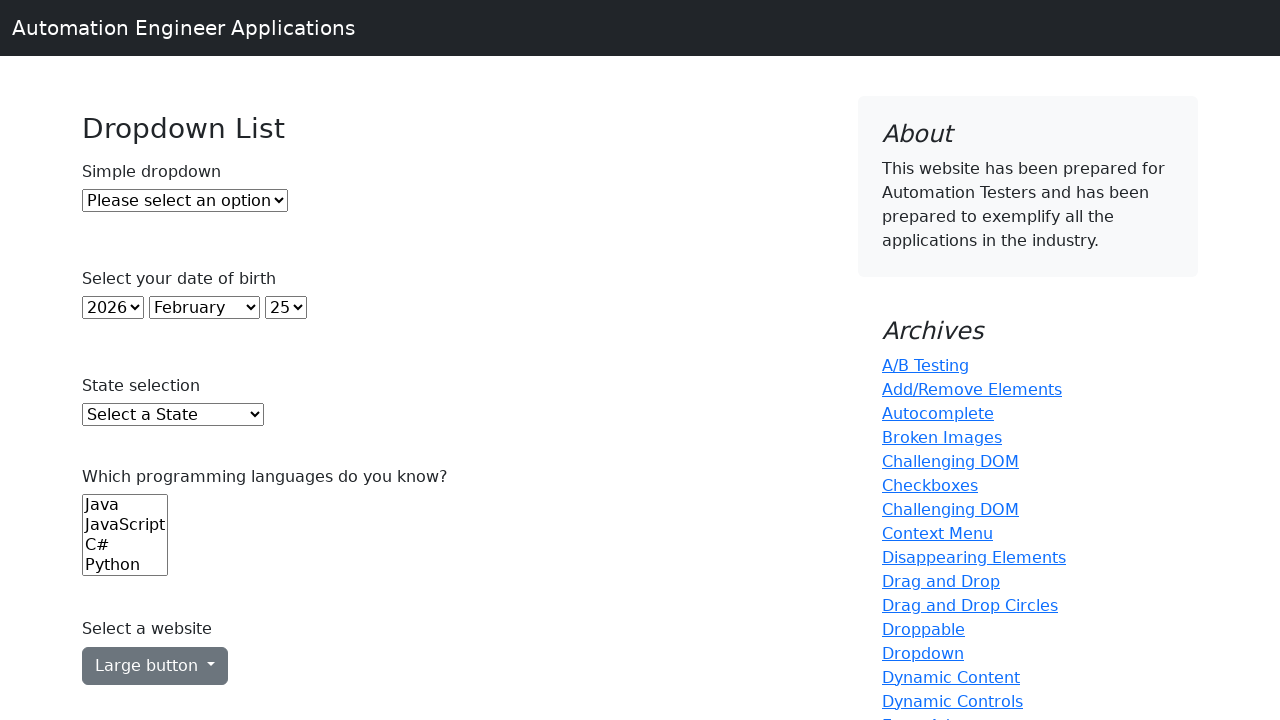

Navigated to dropdown test page
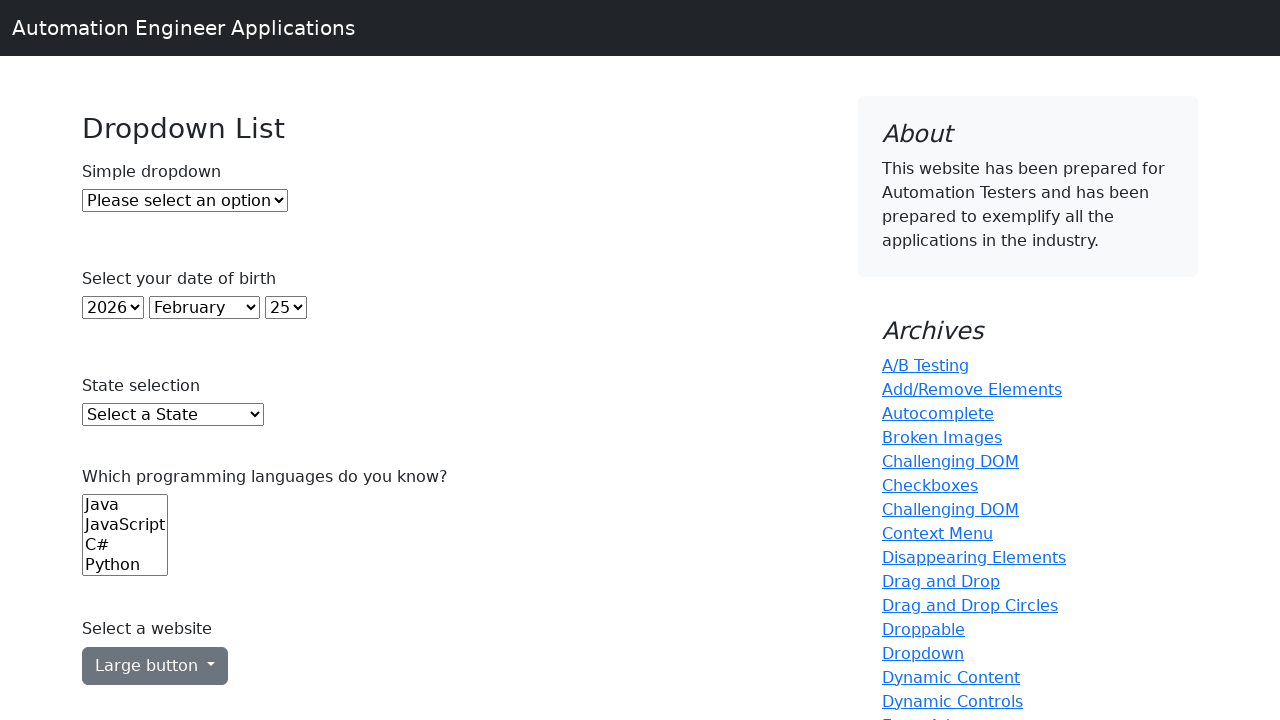

Located the Simple dropdown element
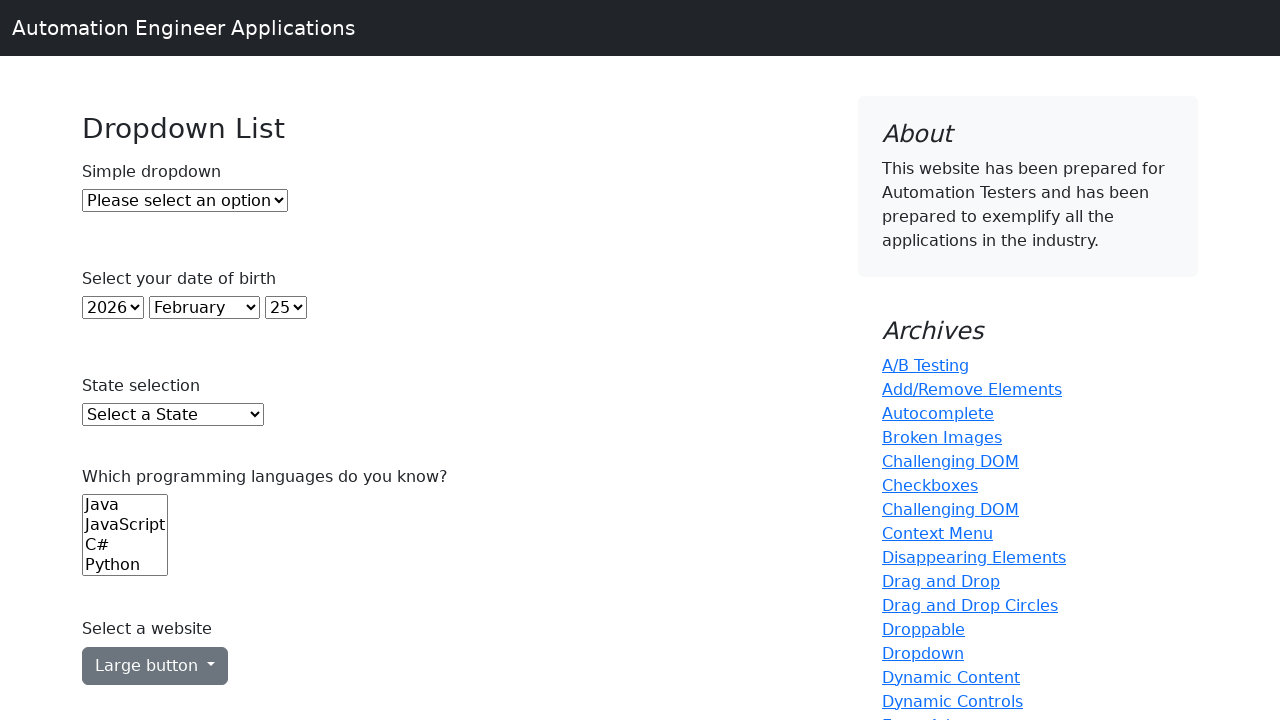

Selected 'Option 2' from the Simple dropdown by visible text on #dropdown
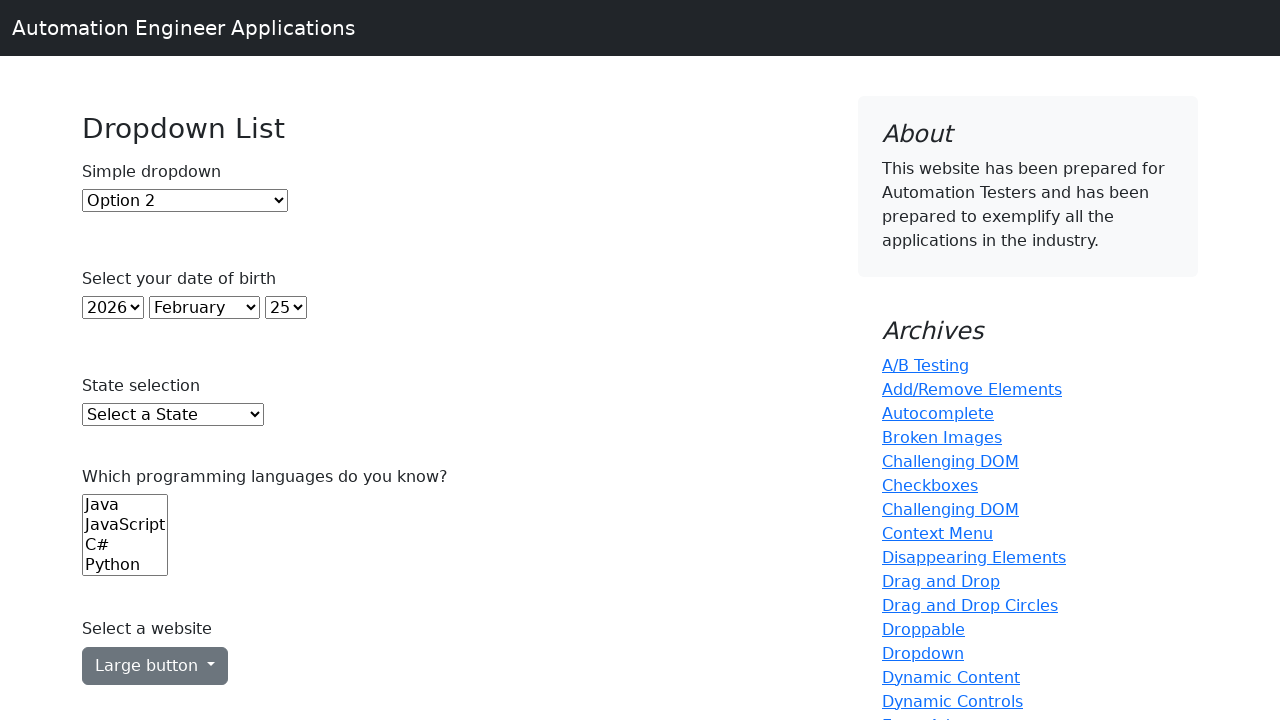

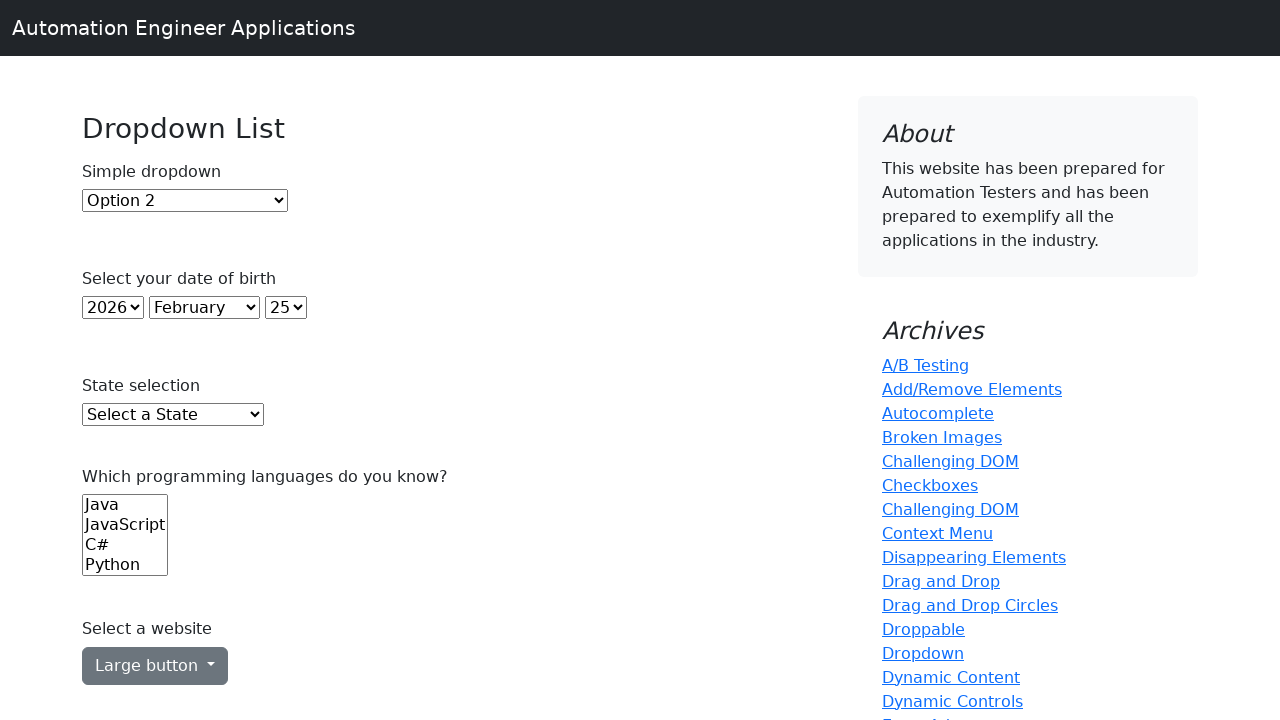